Tests an explicit wait scenario by waiting for a price to change to $100, then clicking a book button, calculating a mathematical answer based on a displayed value, and submitting the result.

Starting URL: http://suninjuly.github.io/explicit_wait2.html

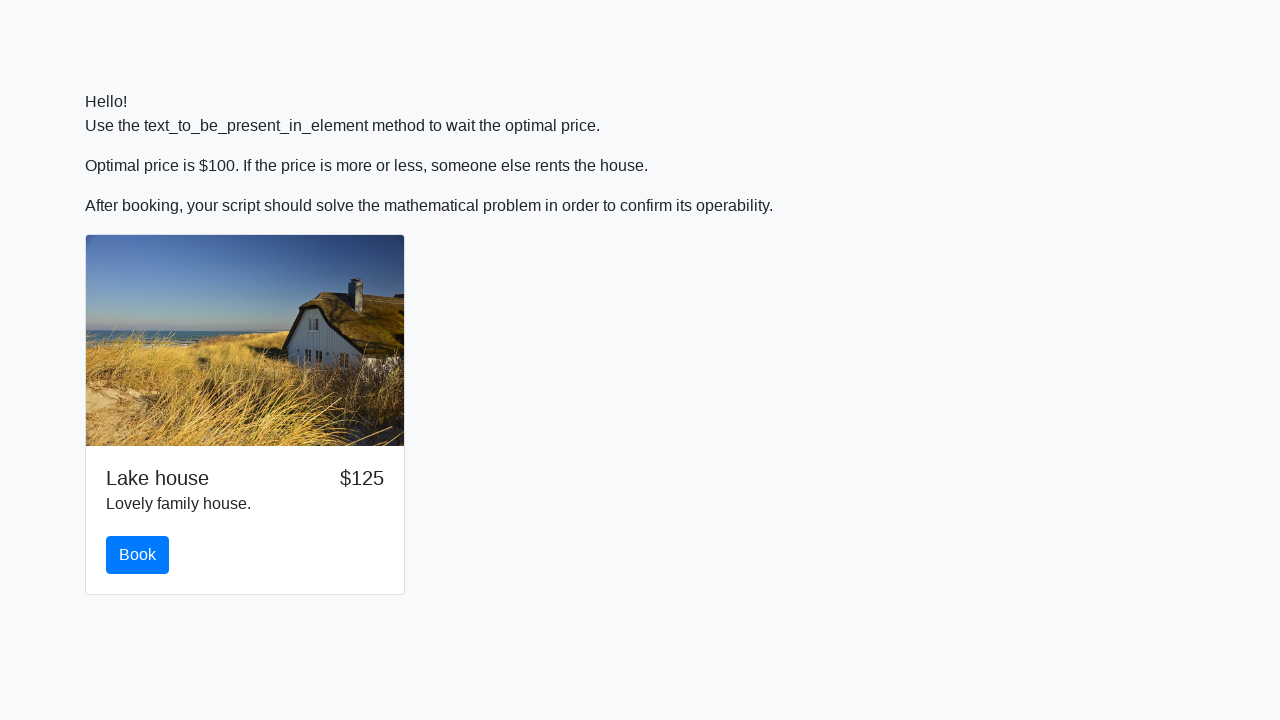

Waited for price to change to $100
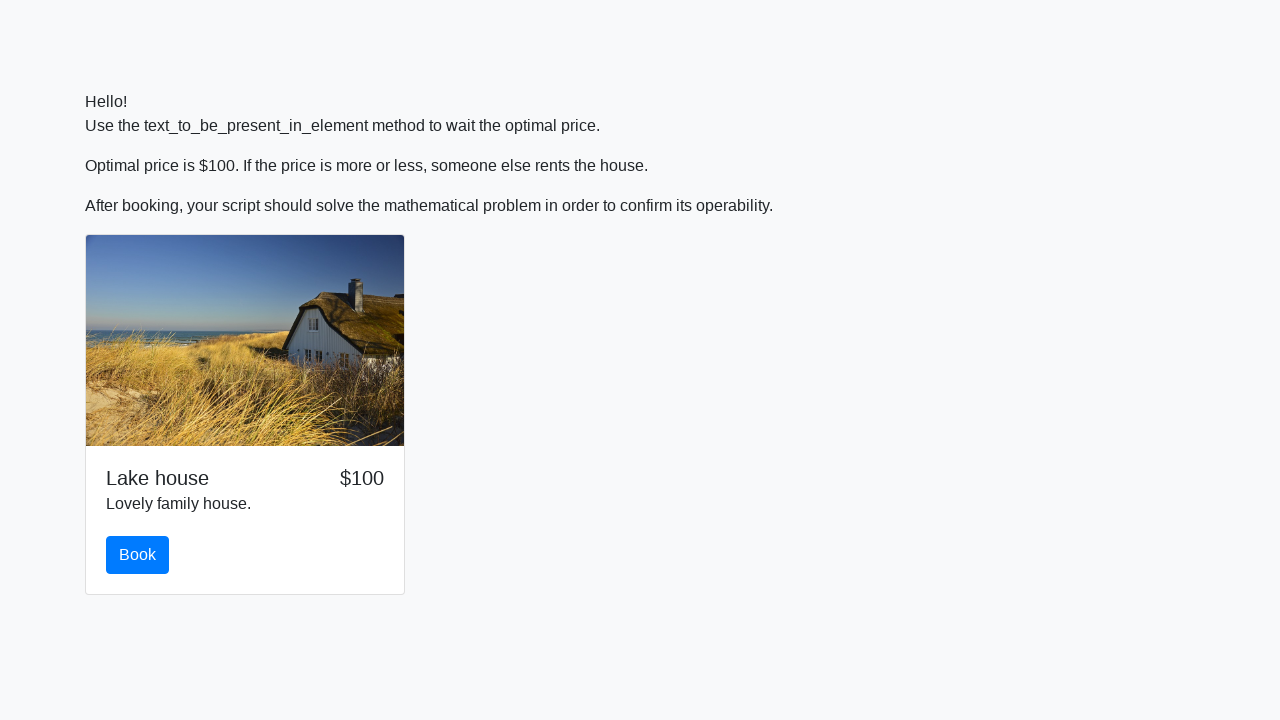

Clicked the book button at (138, 555) on #book
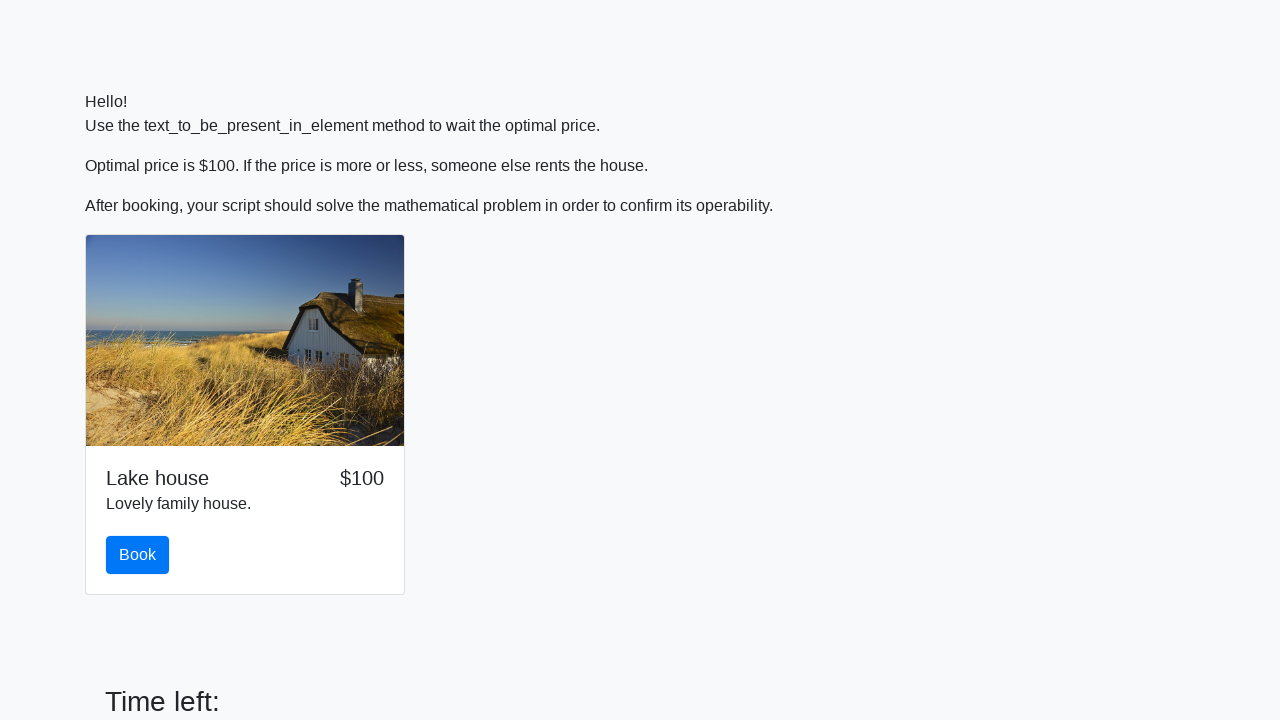

Retrieved x value from input_value element: 93
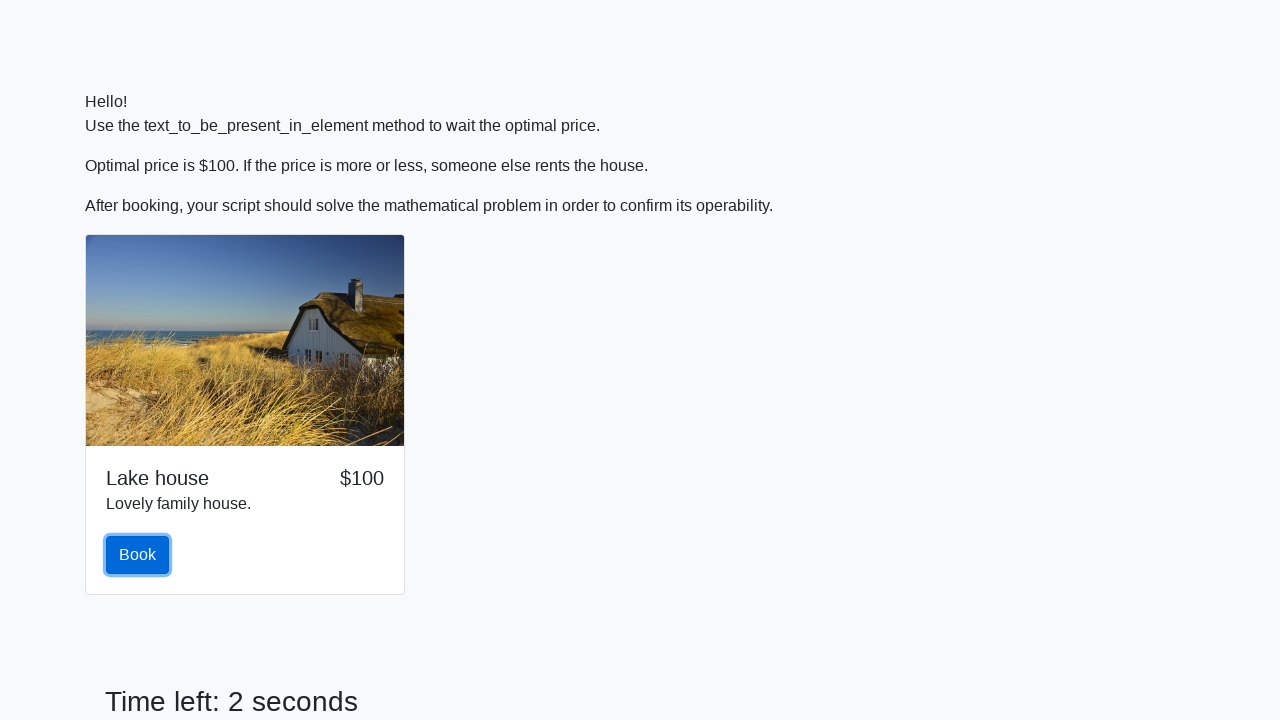

Calculated answer using mathematical formula: 2.4318034461549822
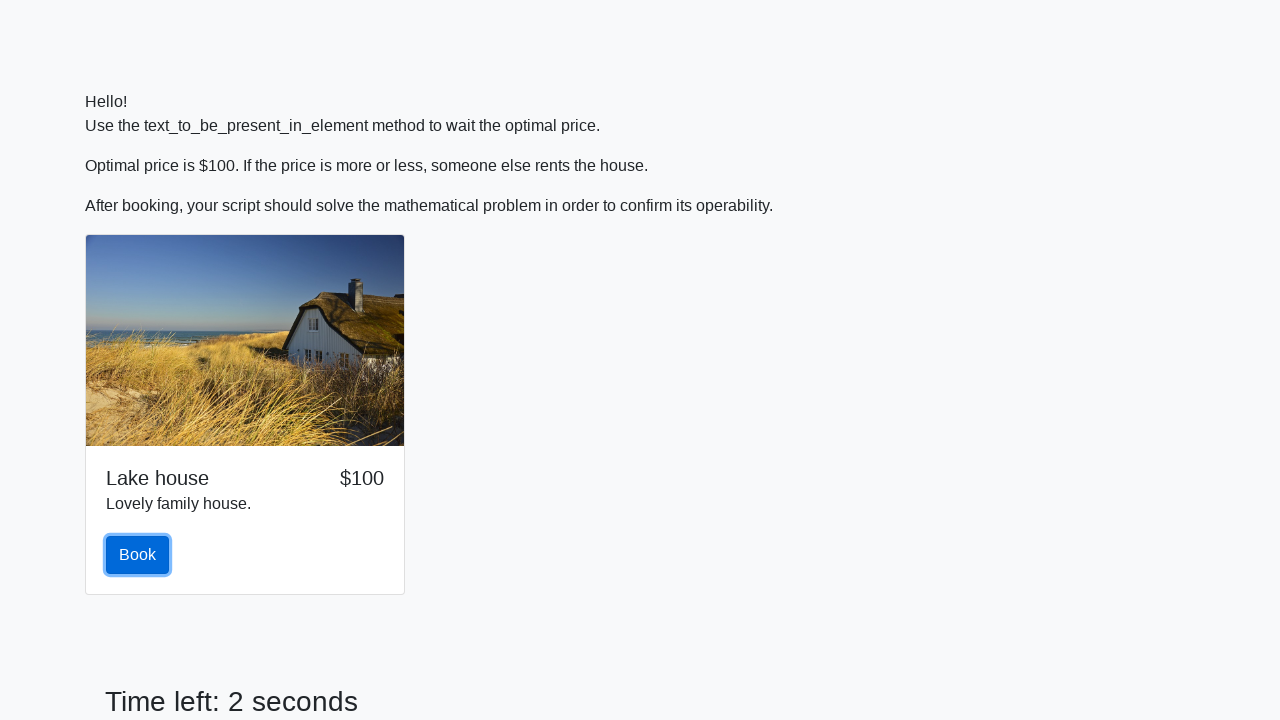

Filled answer field with calculated result on #answer
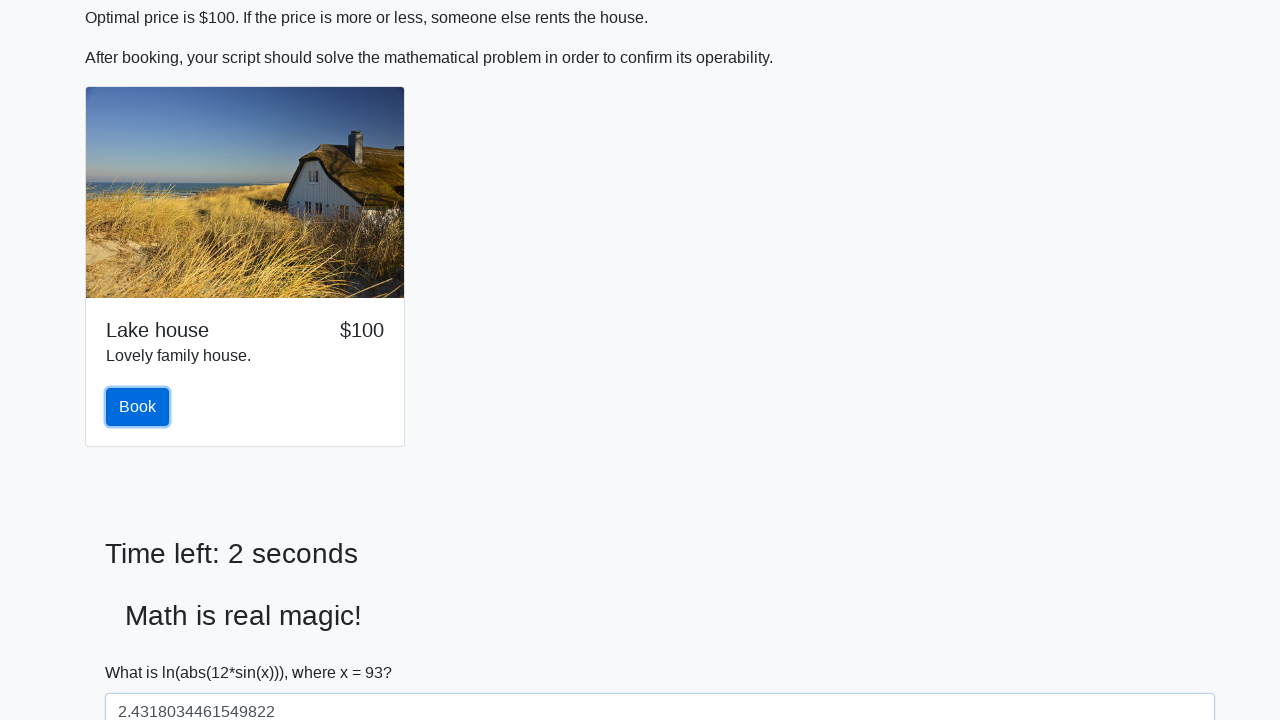

Clicked the solve button to submit answer at (143, 651) on #solve
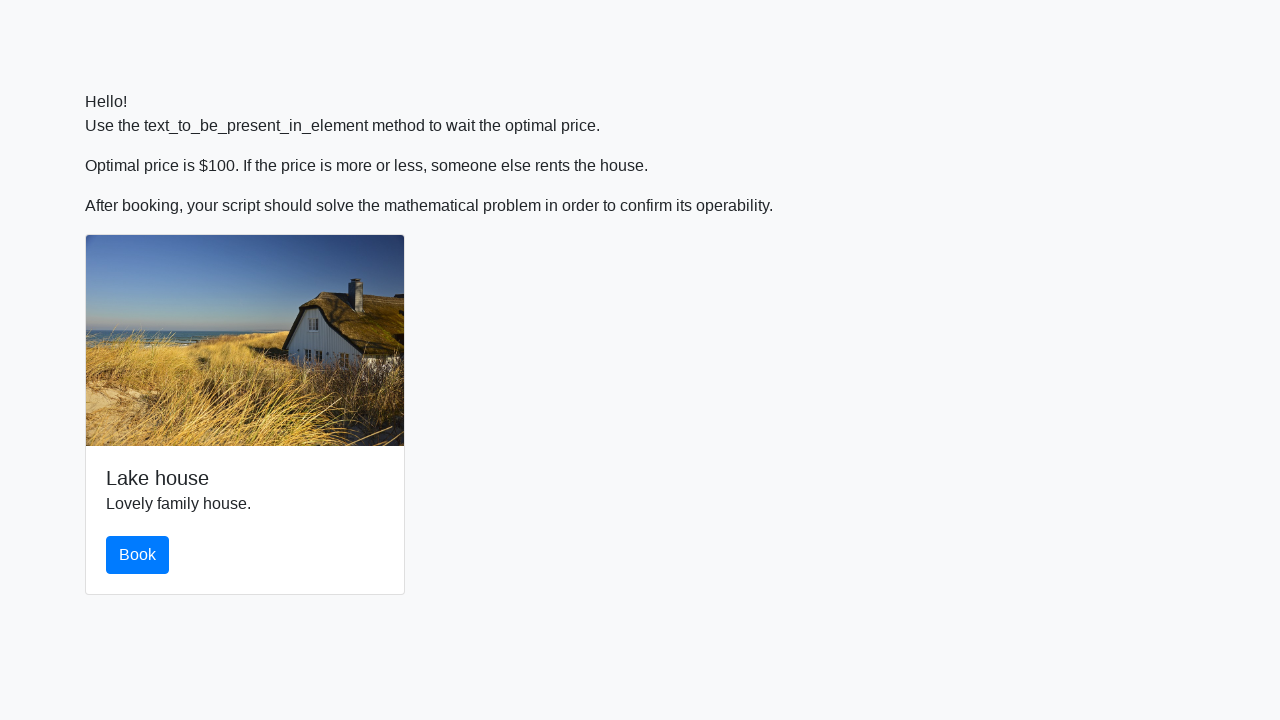

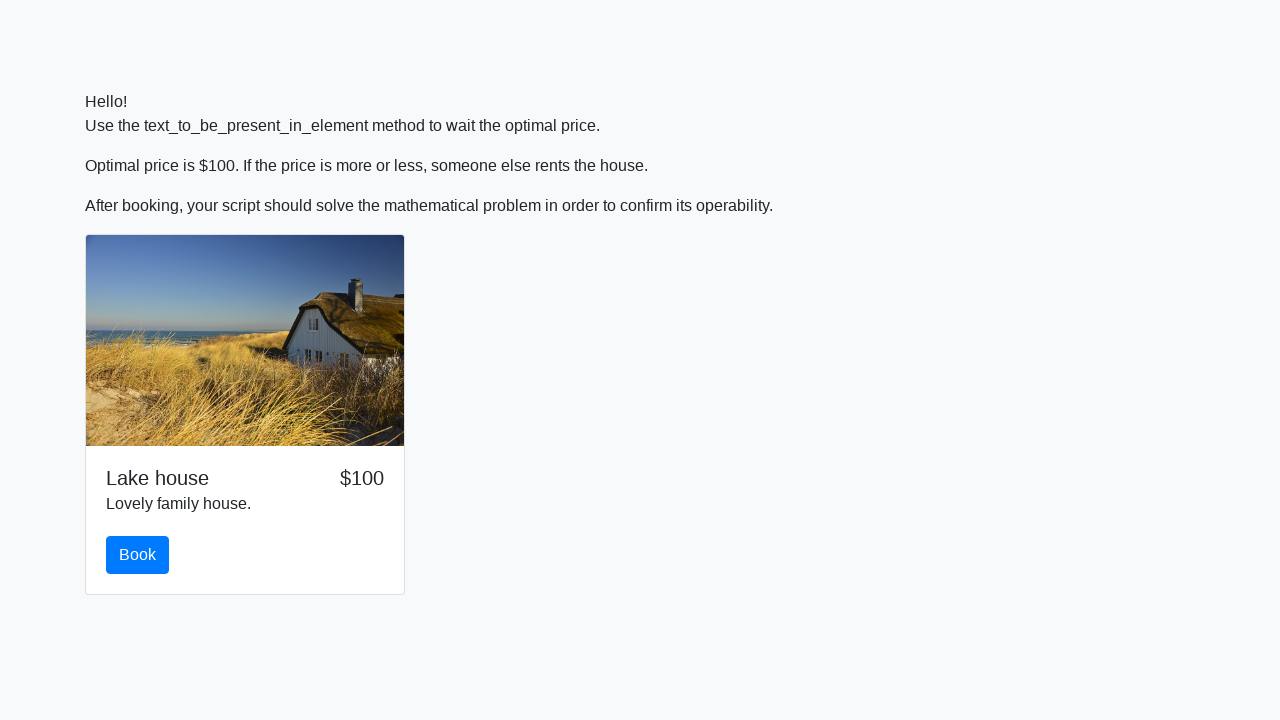